Tests registration form validation with invalid email format to verify email validation error messages

Starting URL: https://alada.vn/tai-khoan/dang-ky.html

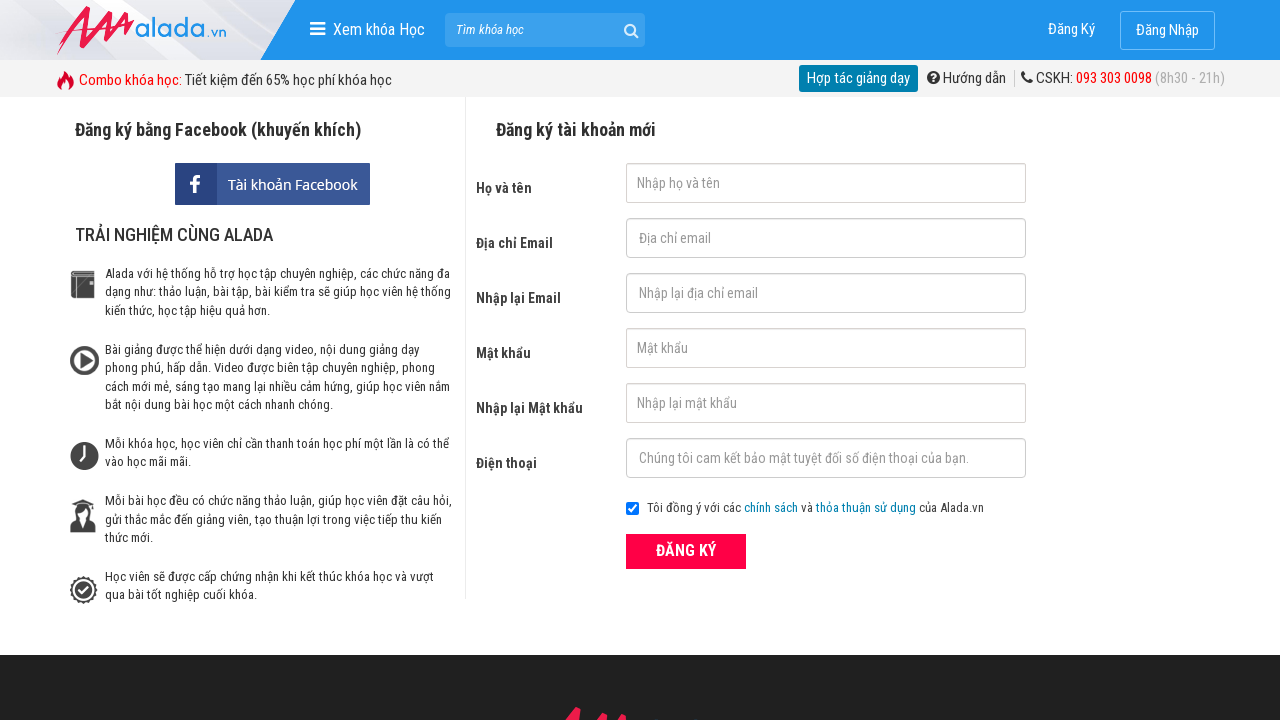

Filled first name field with 'John Wick' on #txtFirstname
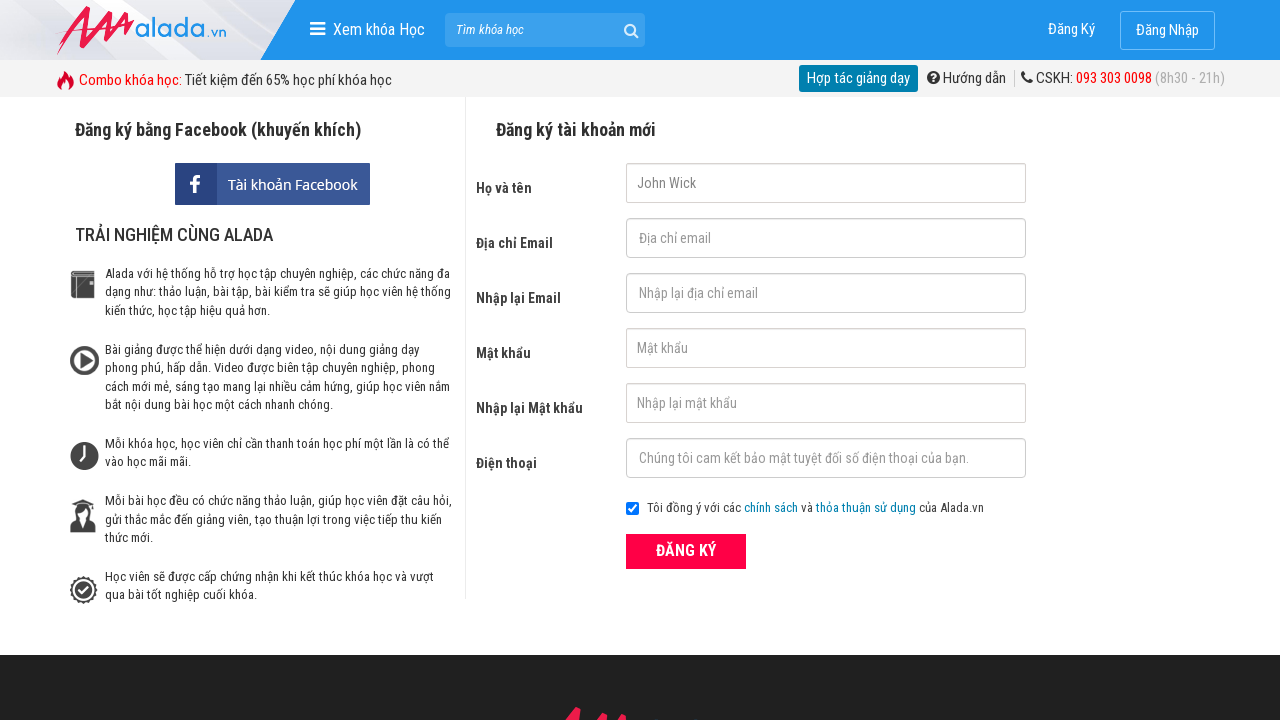

Filled email field with invalid email format 'Johnwi@agmail@a' on #txtEmail
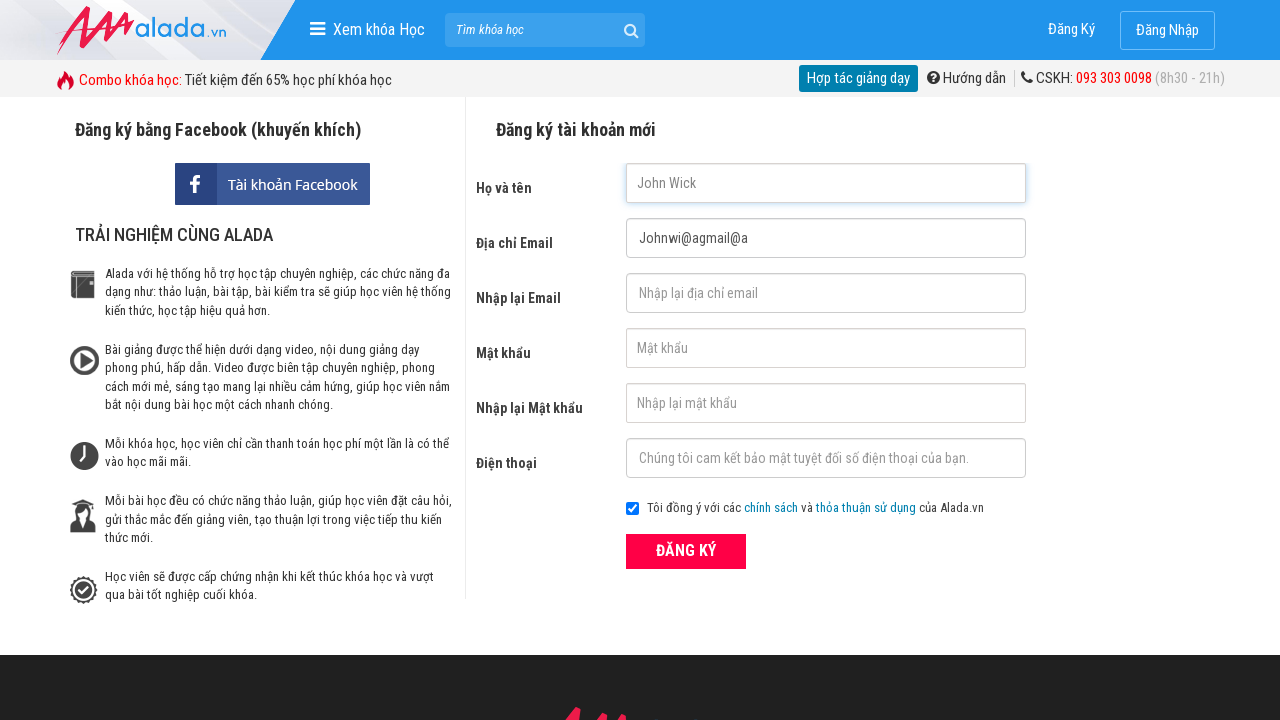

Filled confirm email field with invalid email format 'Johnwi@agmail@a' on #txtCEmail
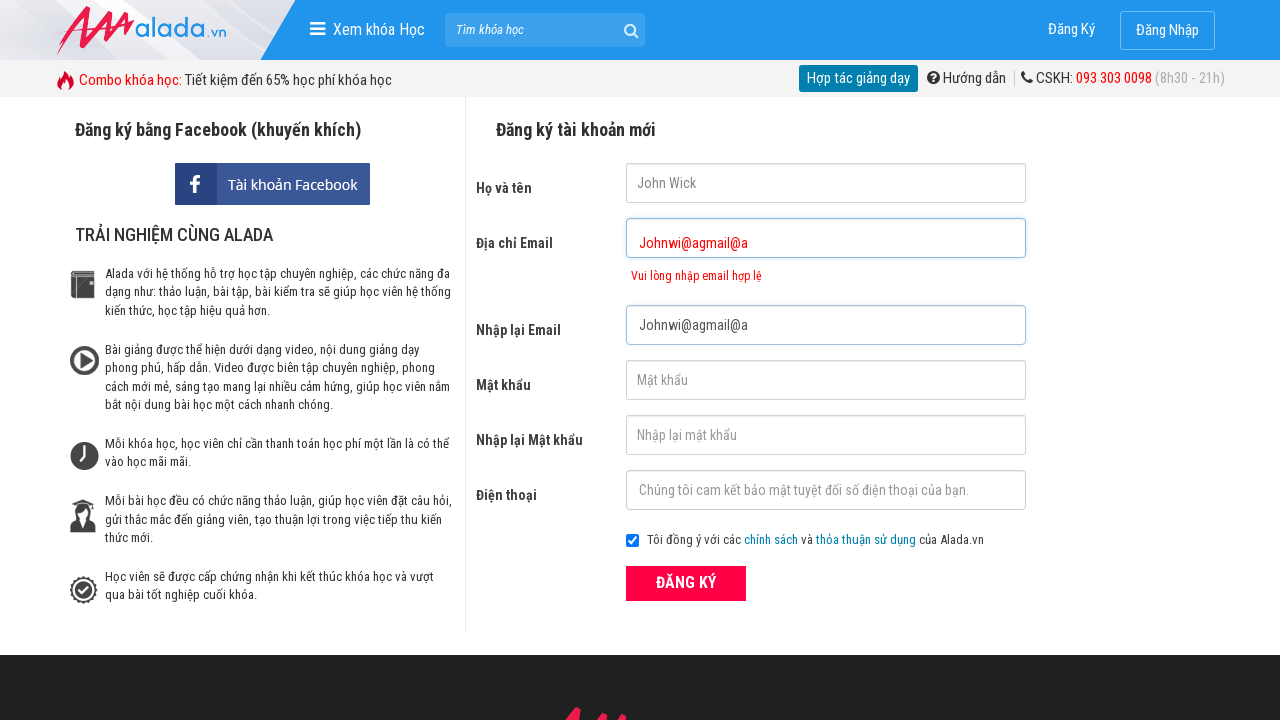

Filled password field with '123456' on #txtPassword
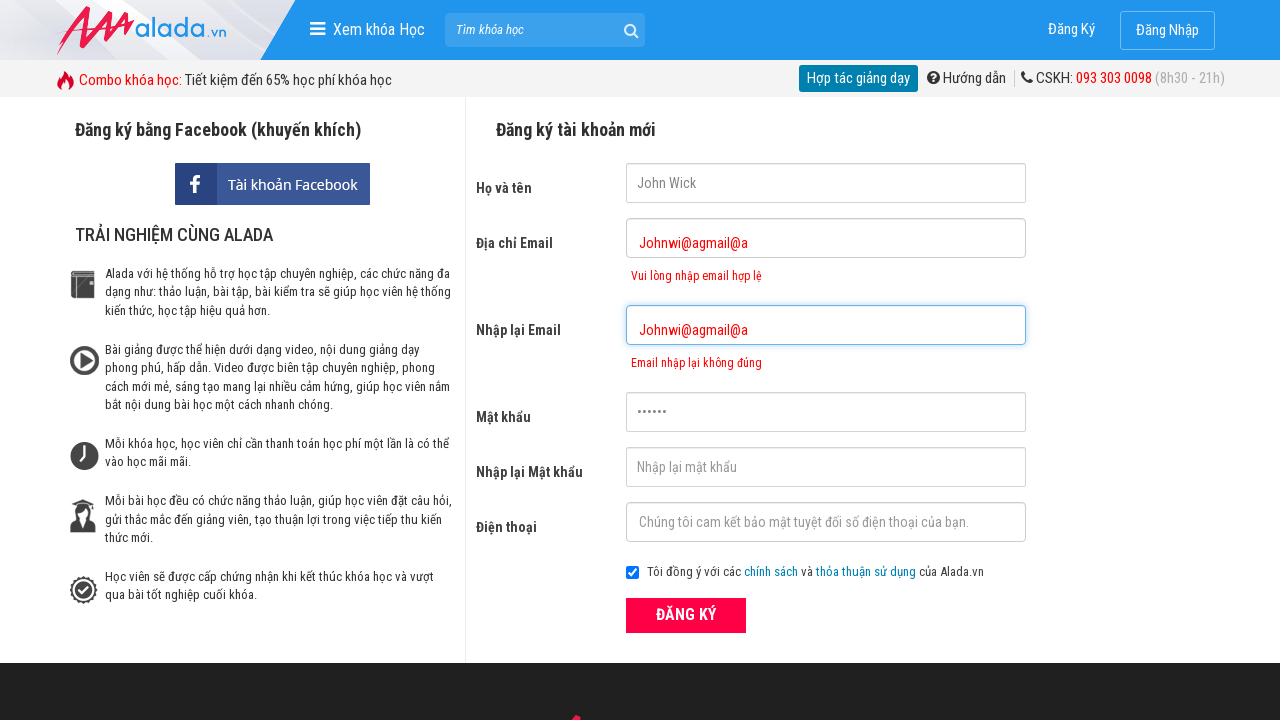

Filled confirm password field with '123456' on #txtCPassword
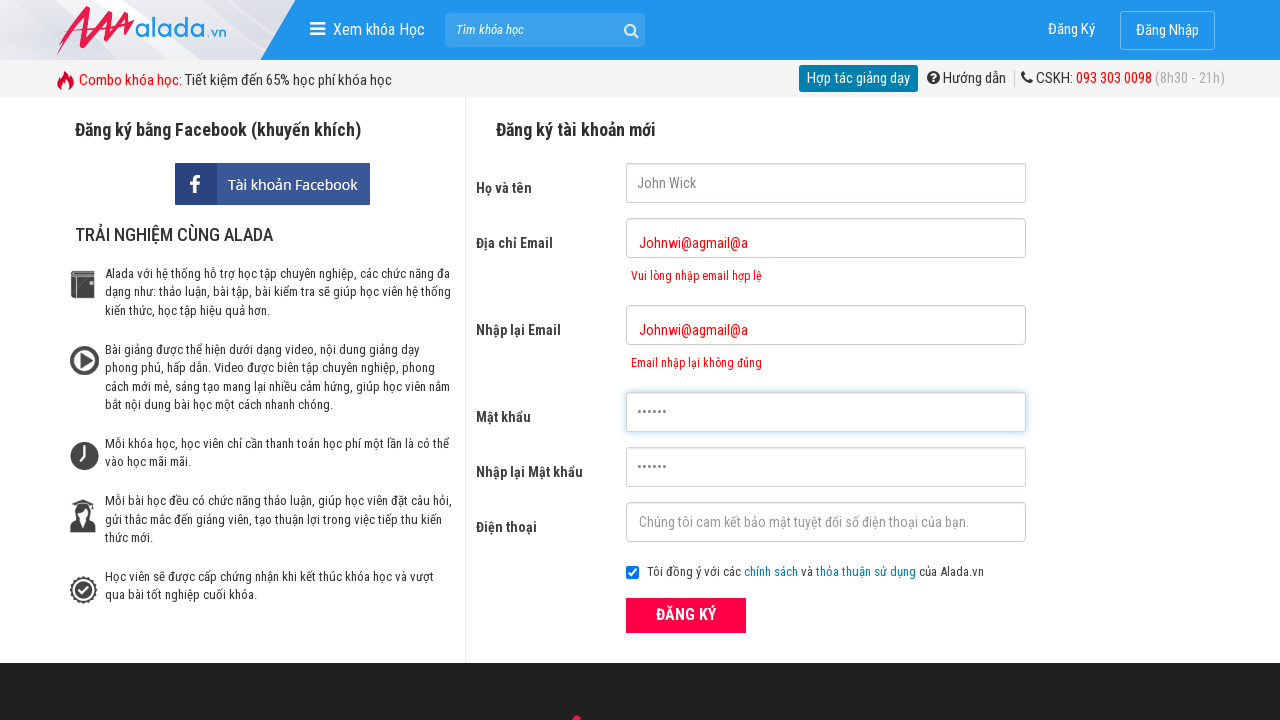

Filled phone field with '0964152891' on #txtPhone
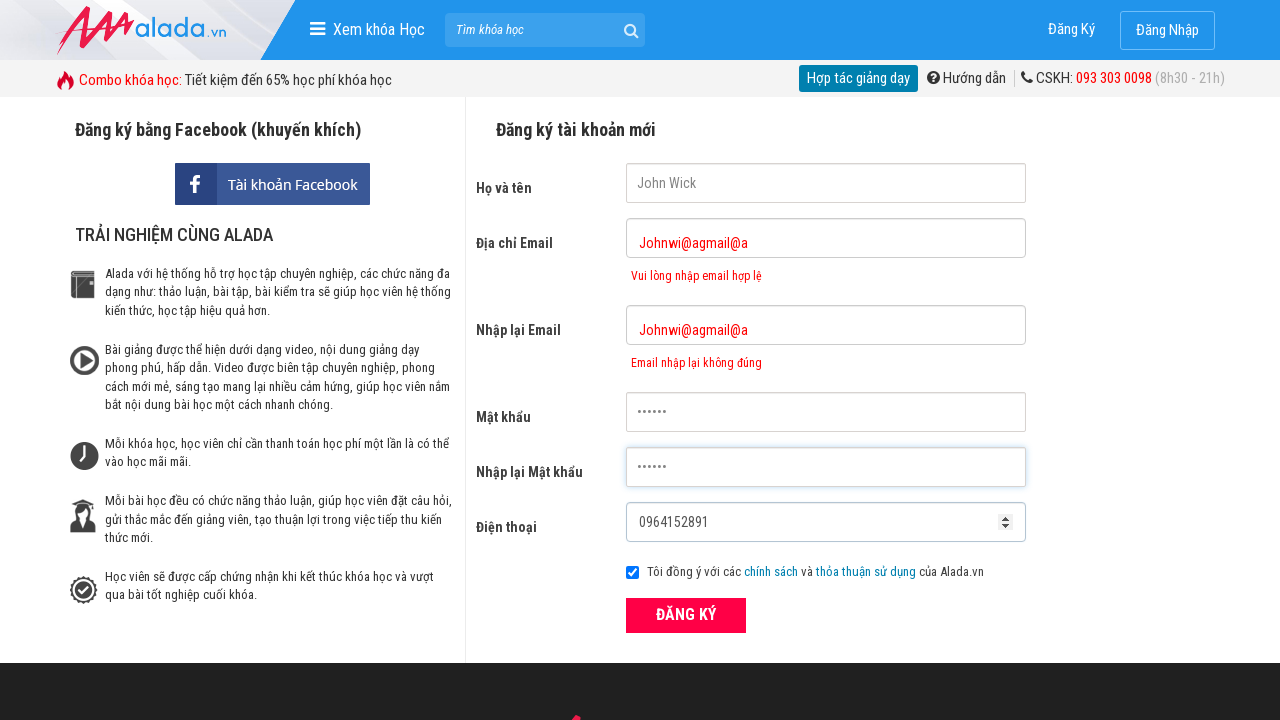

Clicked ĐĂNG KÝ (Register) button to submit registration form with invalid email at (686, 615) on xpath=//form[@id='frmLogin']//button[text()='ĐĂNG KÝ']
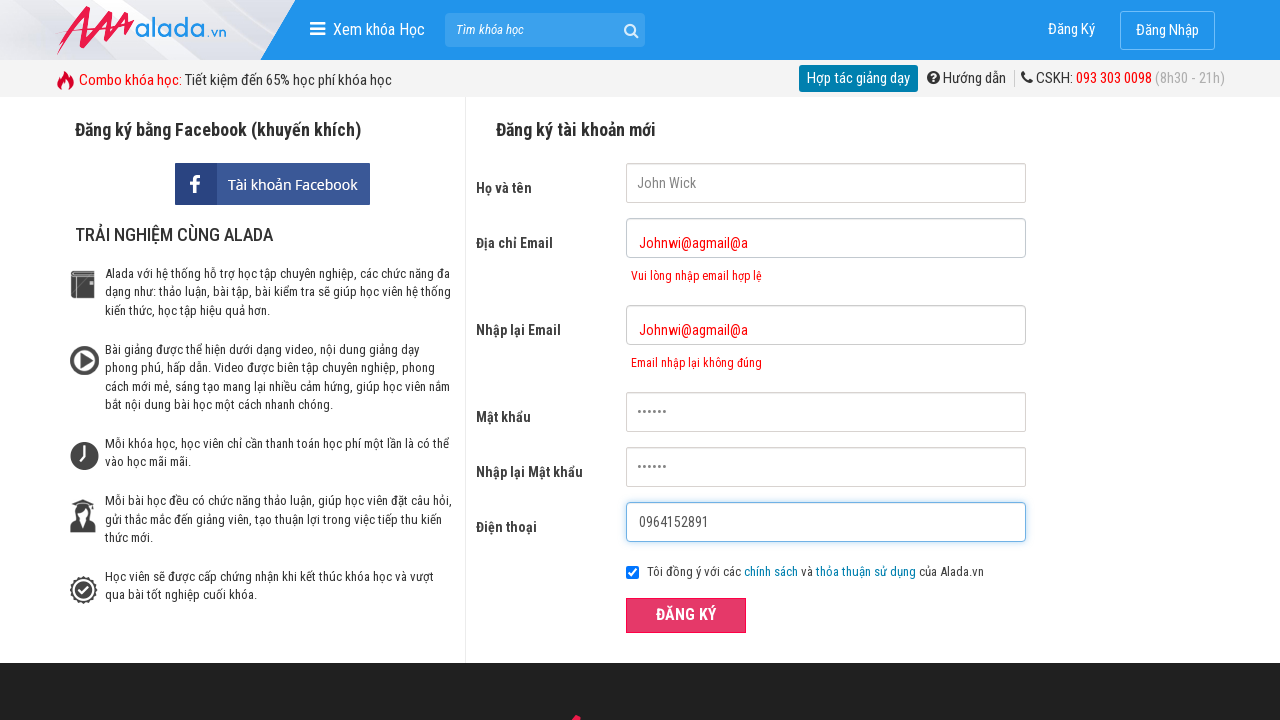

Email validation error message appeared, confirming email validation is working
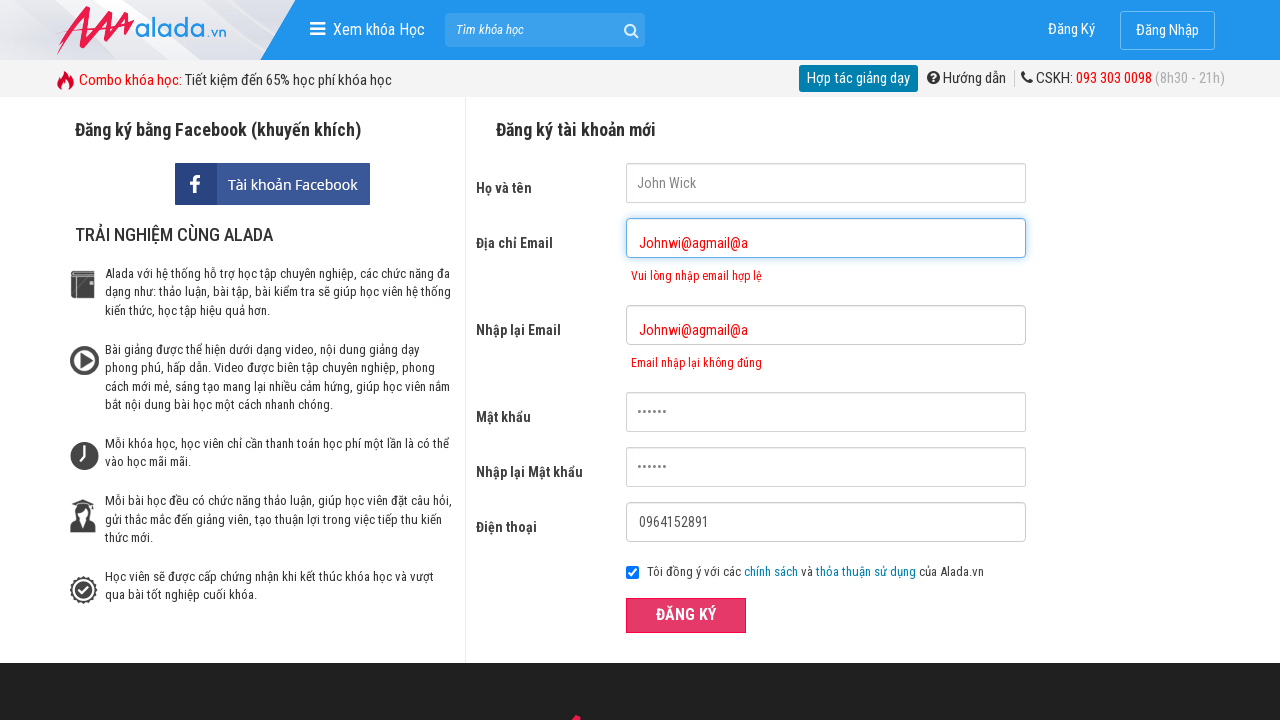

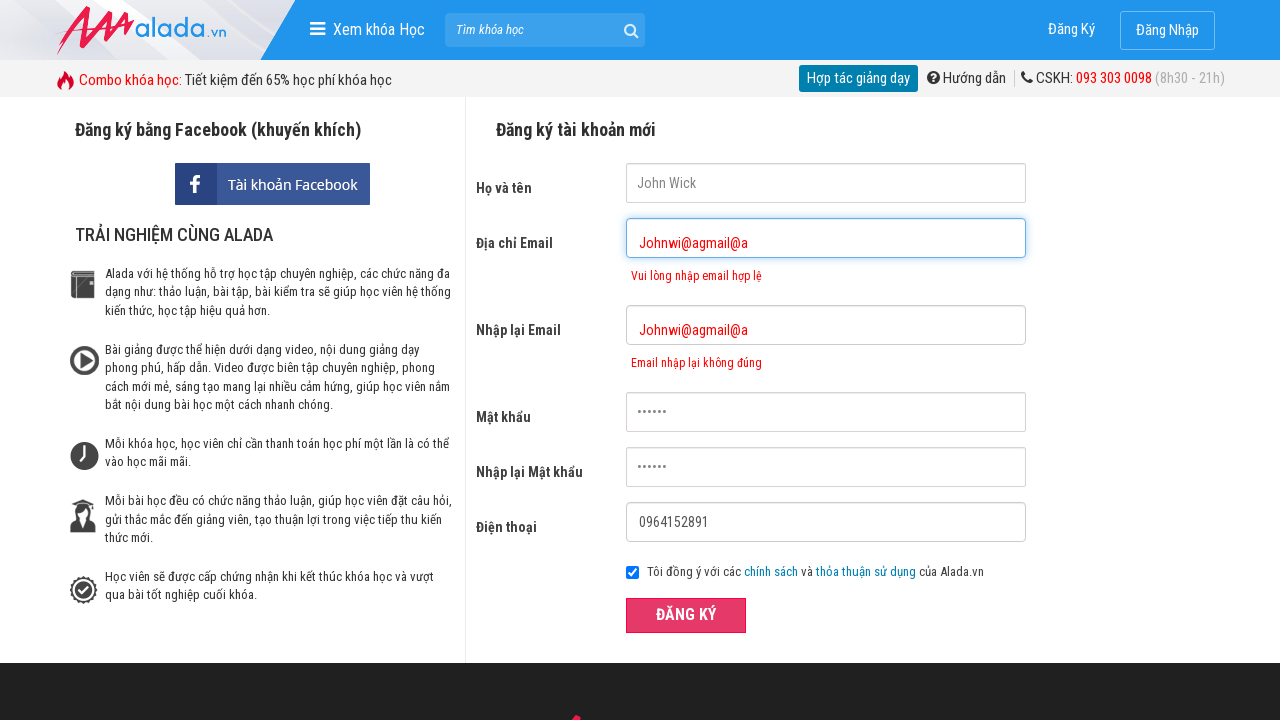